Tests dismissing a modern modal alert by clicking to open it, verifying the modal content, and then closing it

Starting URL: https://letcode.in/alert

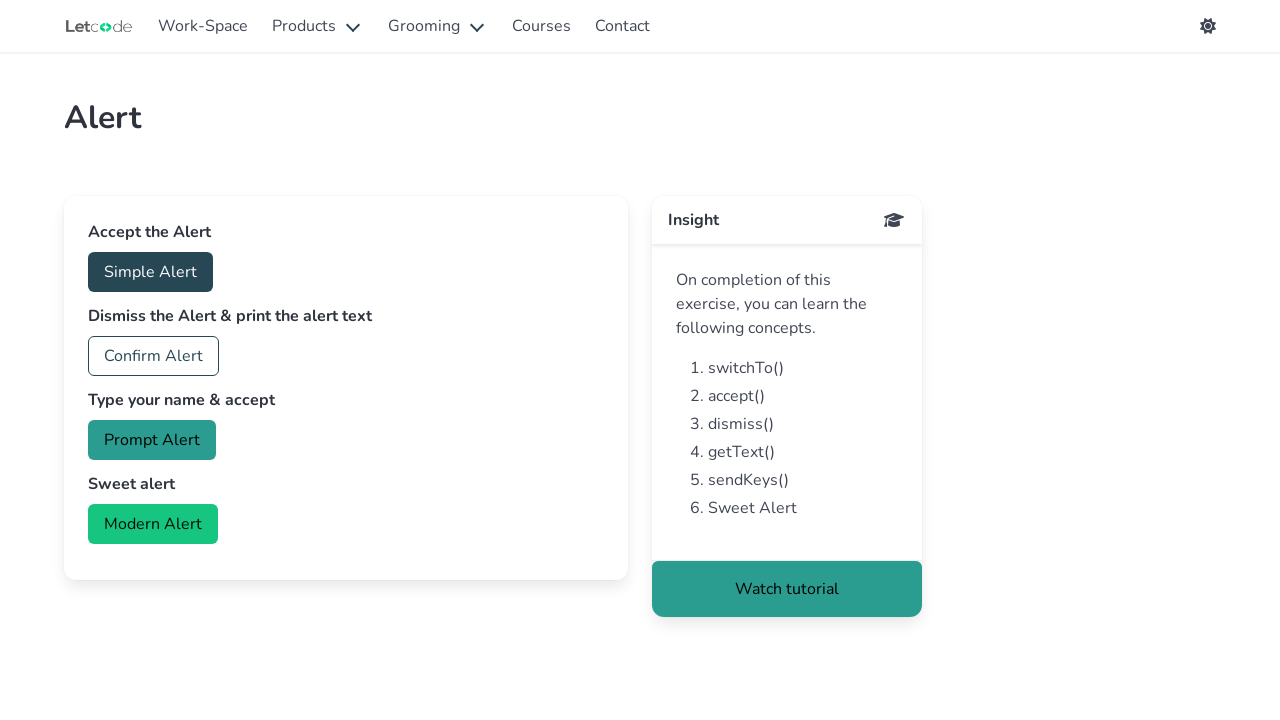

Clicked button to open modern modal alert at (153, 524) on #modern
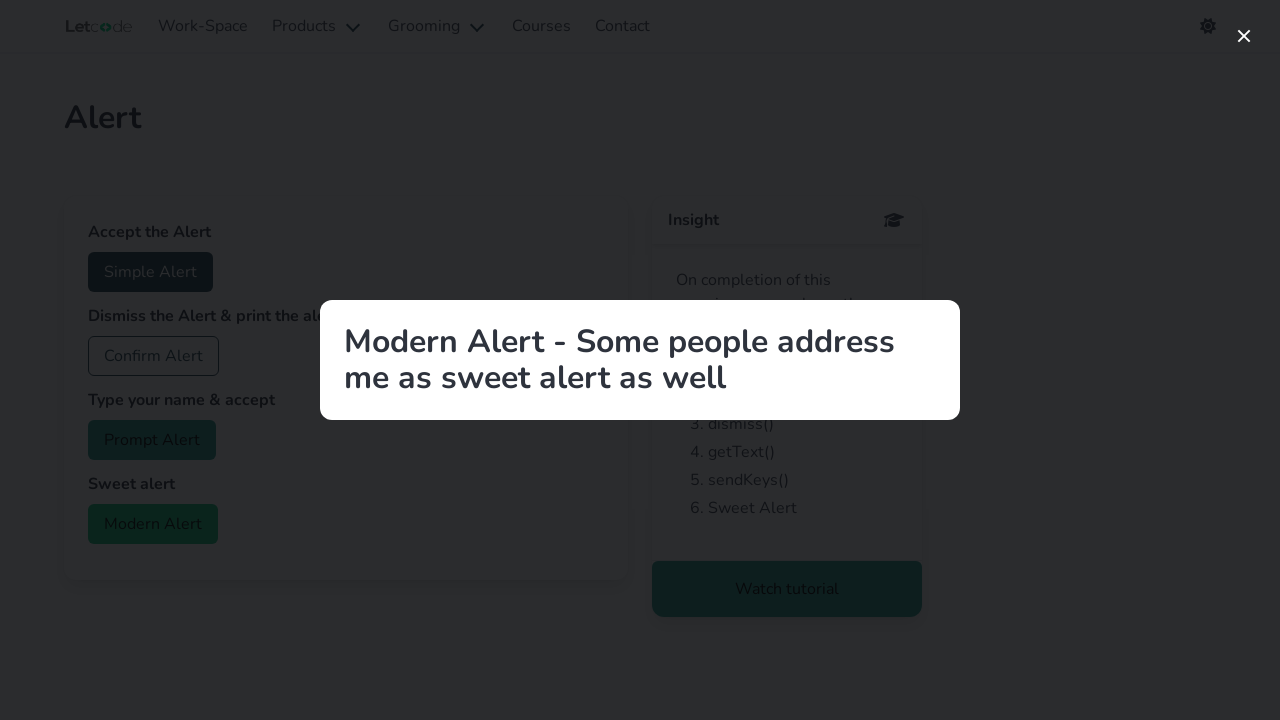

Modal content became visible
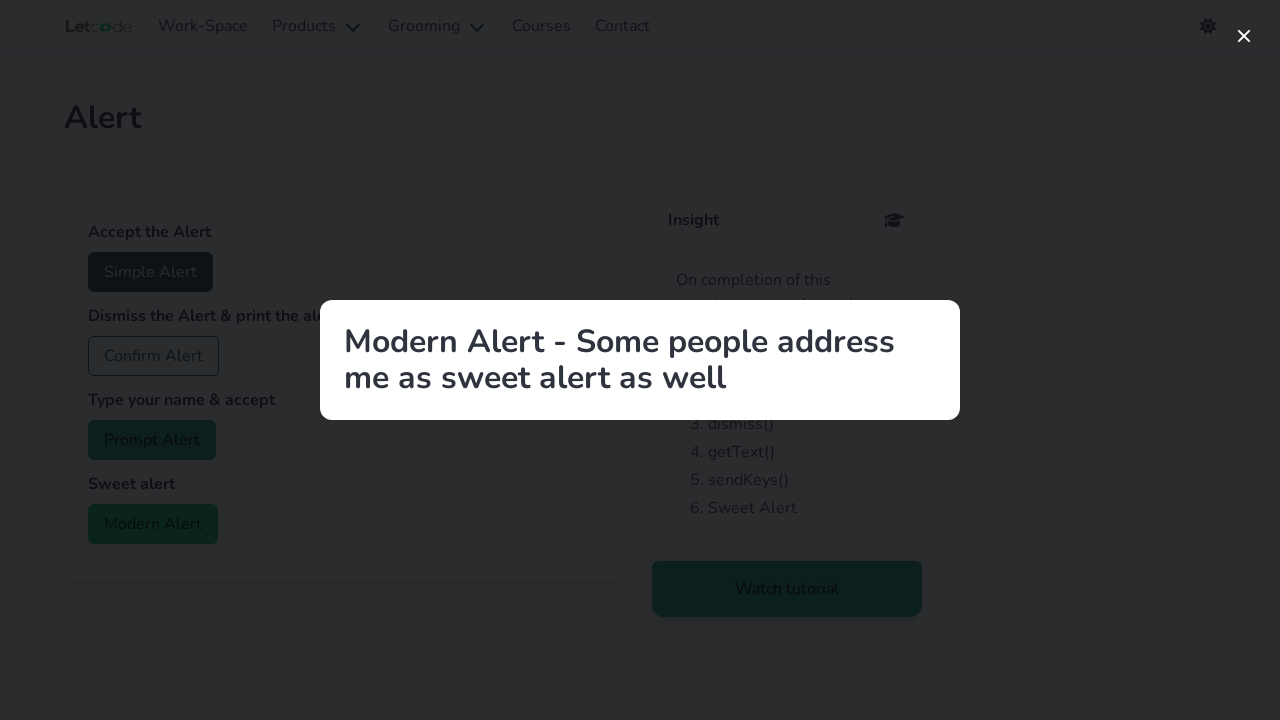

Retrieved modal message: 'Modern Alert - Some people address me as sweet alert as well'
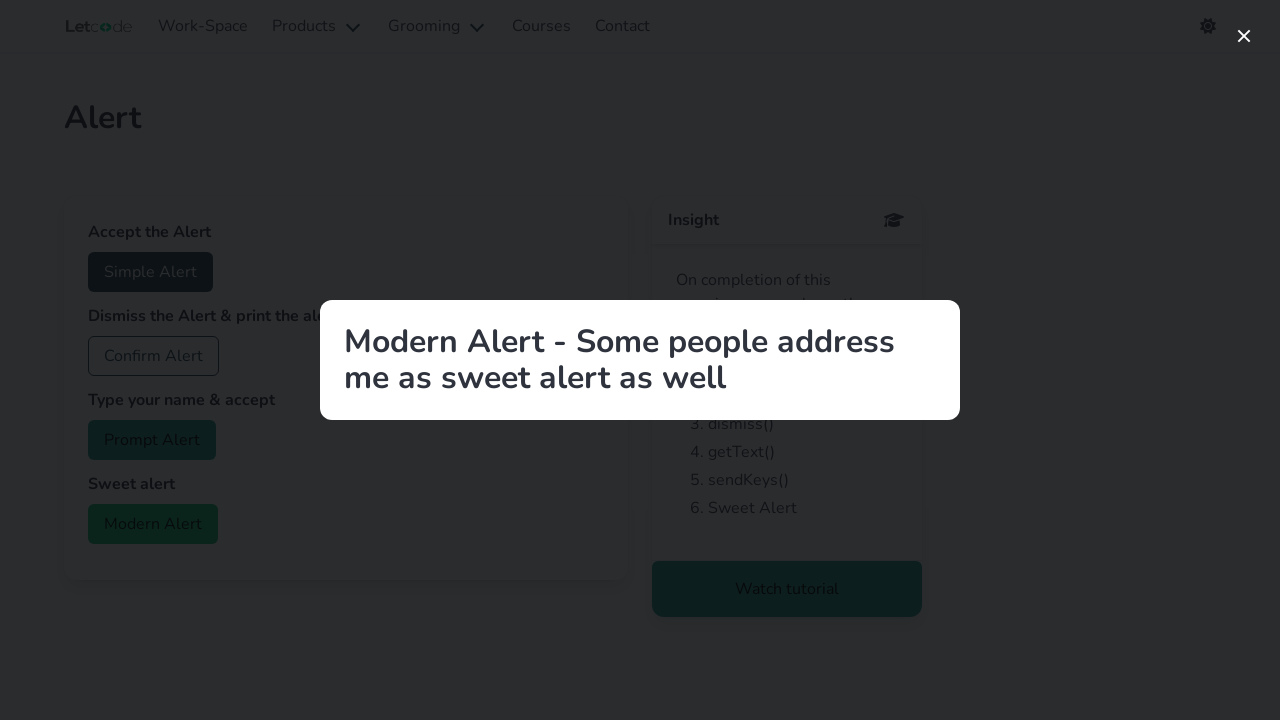

Verified modal message matches expected text
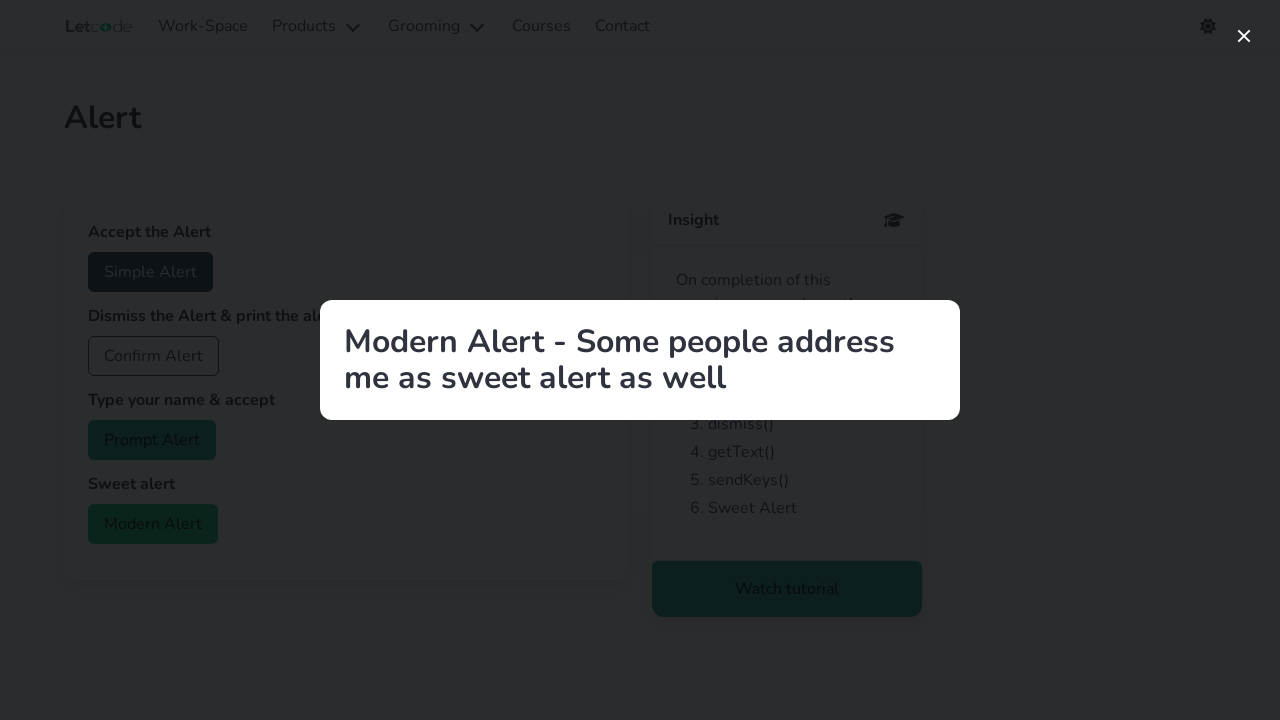

Clicked close button to dismiss modal at (1244, 36) on button[aria-label="close"]
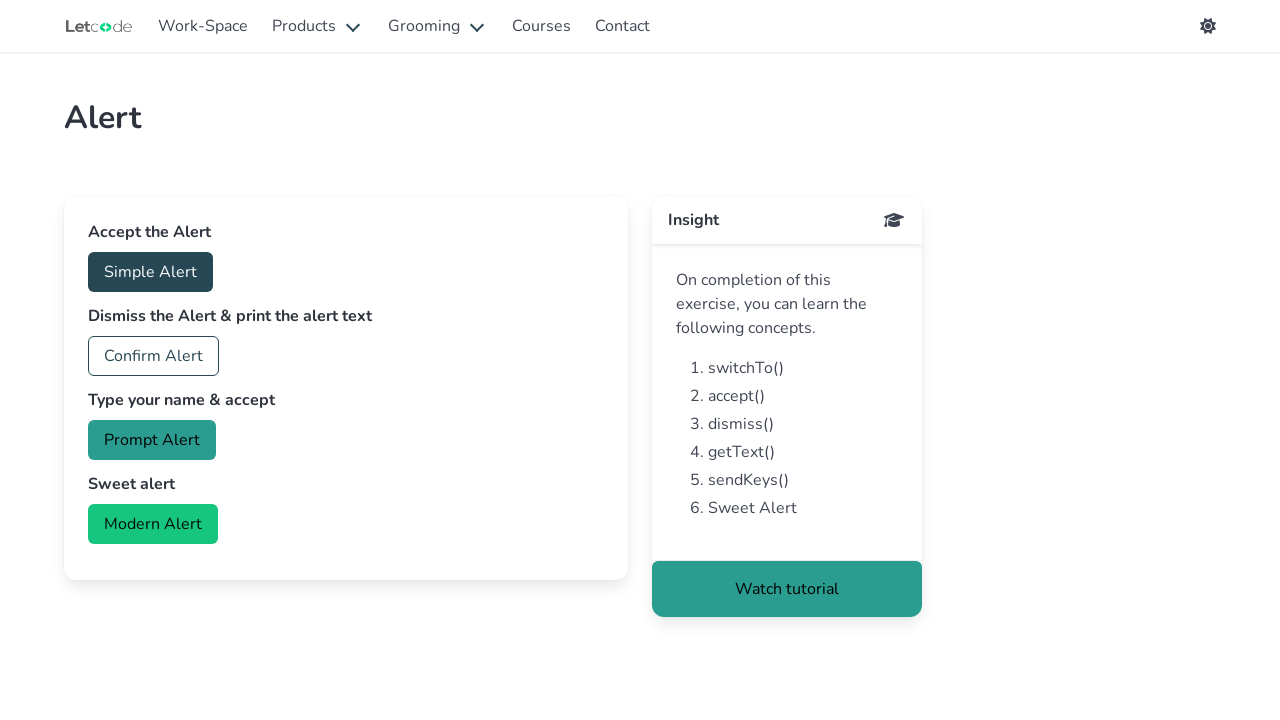

Modal content became hidden after dismissal
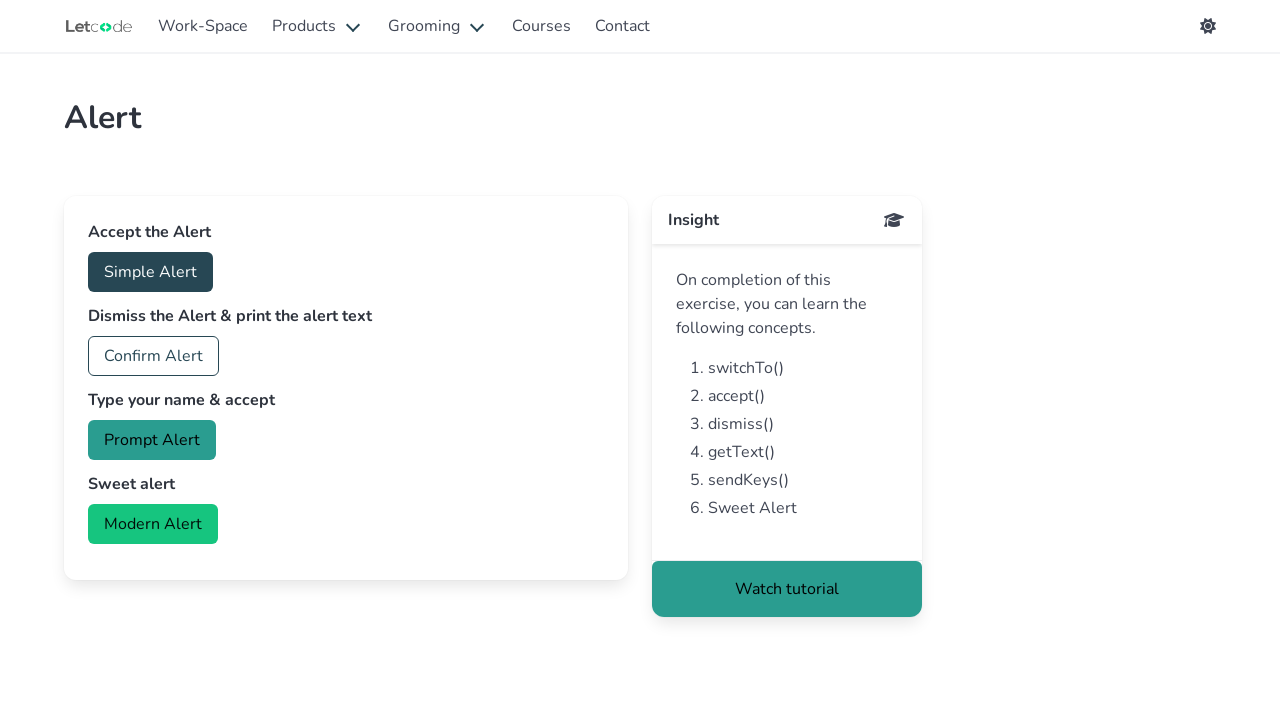

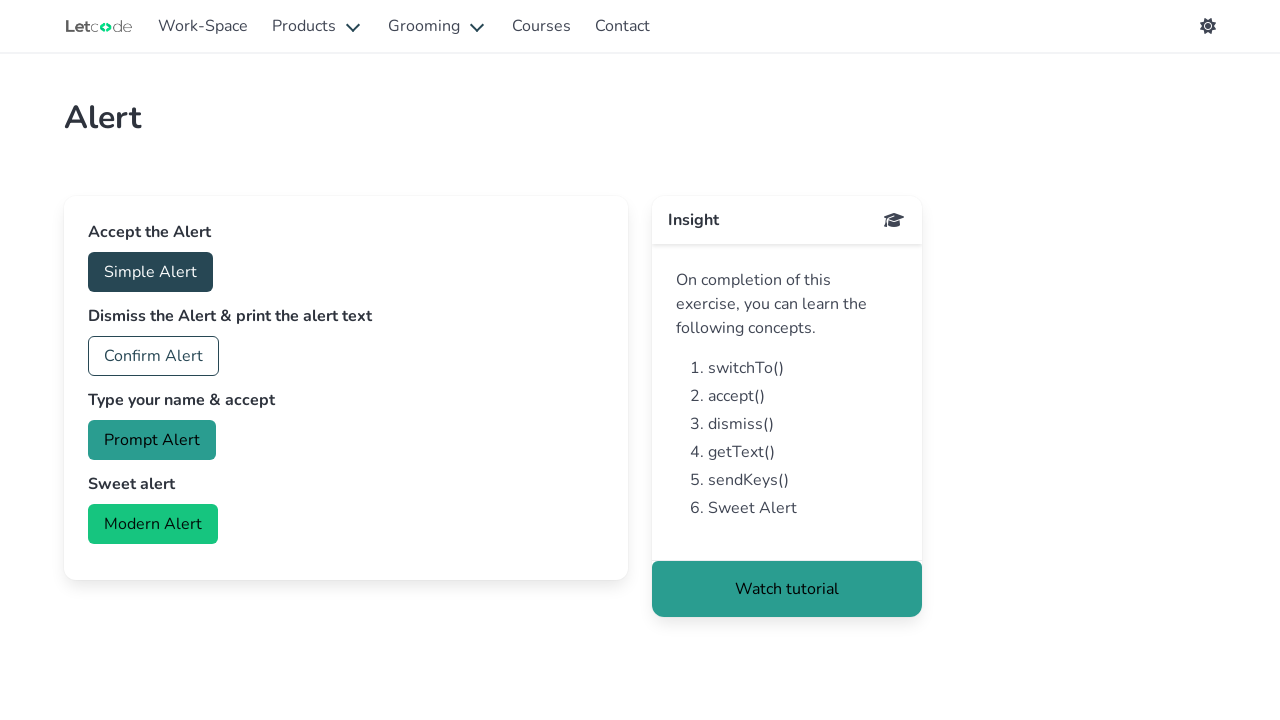